Tests mouse movement by offset by moving to an element with a specific offset position

Starting URL: https://www.selenium.dev/selenium/web/mouse_interaction.html

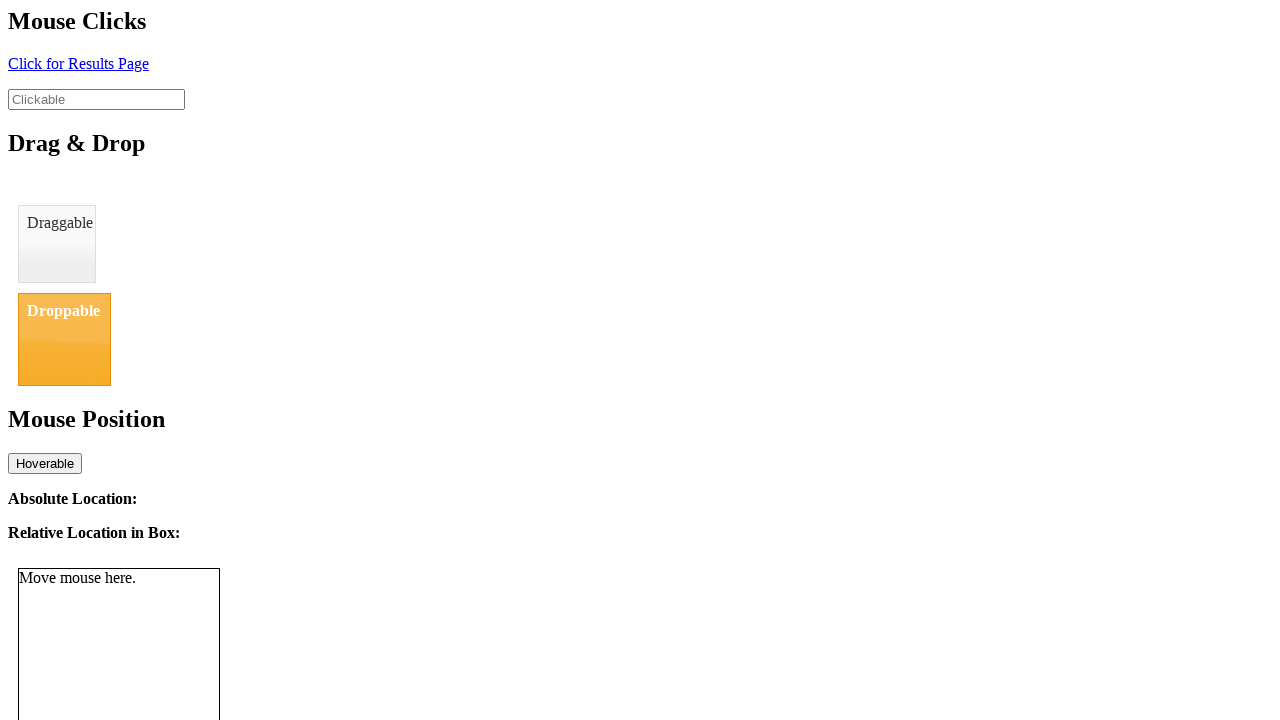

Located the mouse tracker element
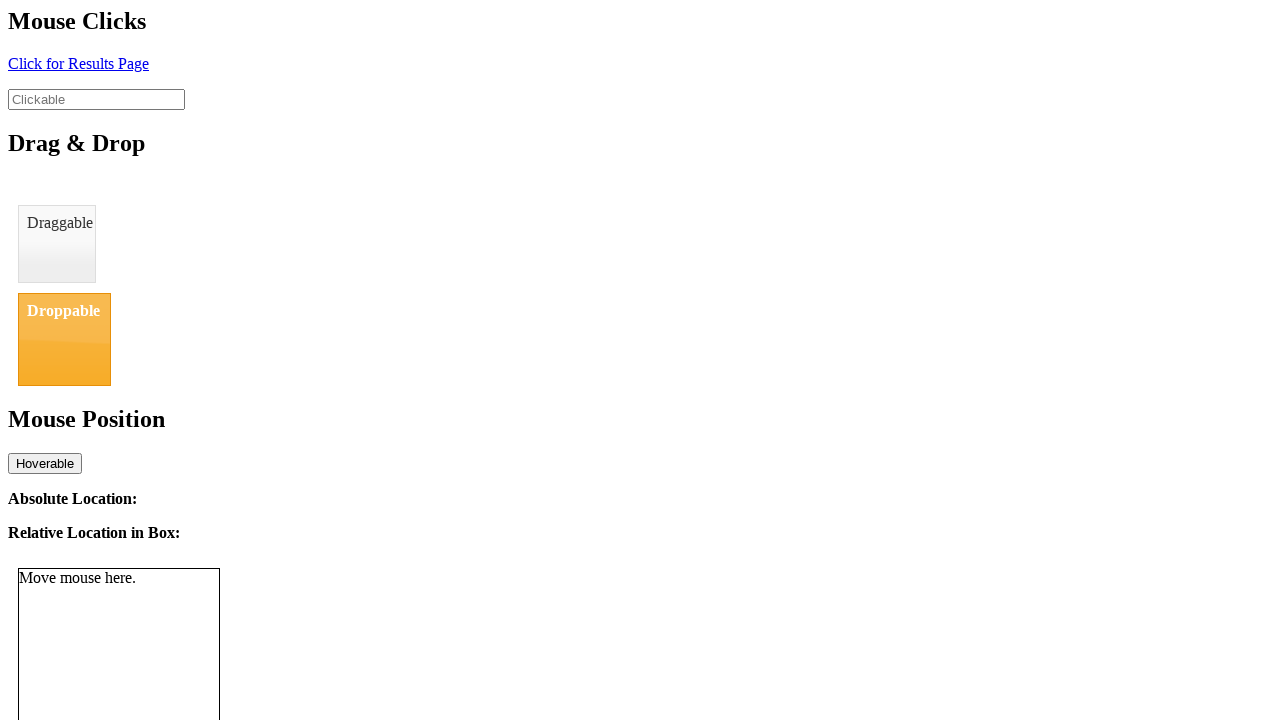

Retrieved bounding box of mouse tracker element
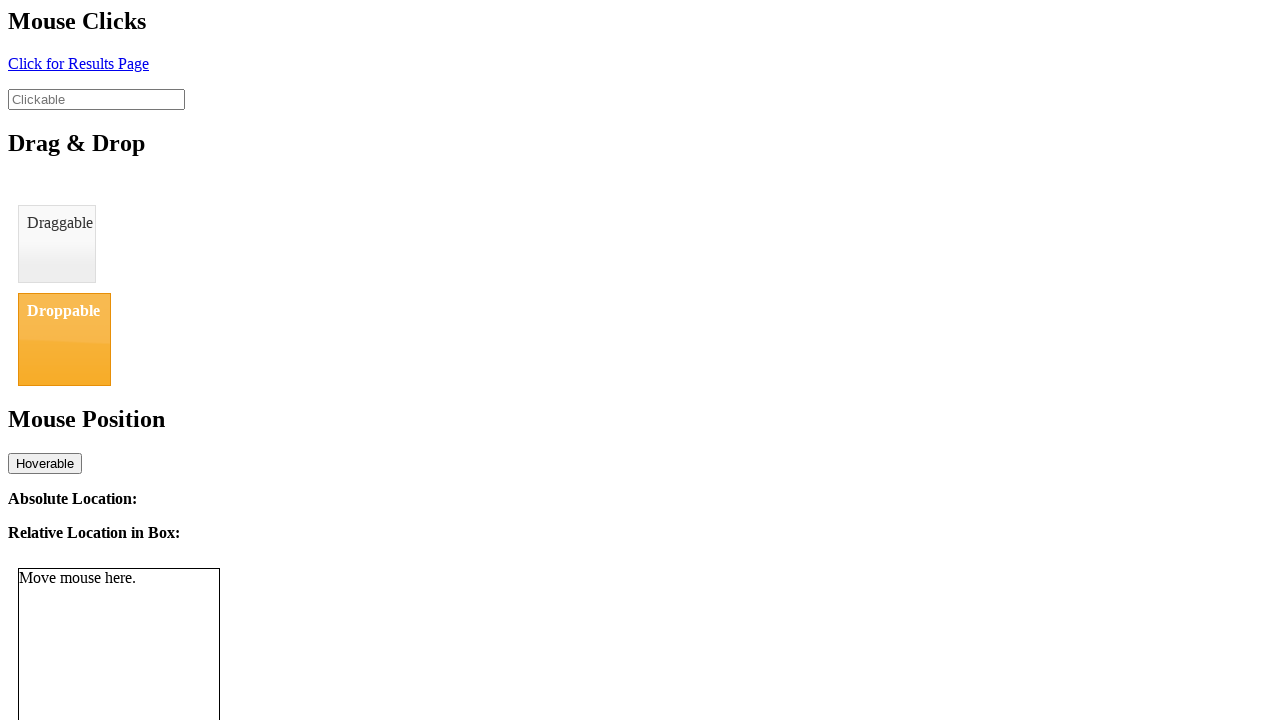

Moved mouse to element with 20px horizontal offset from center at (139, 669)
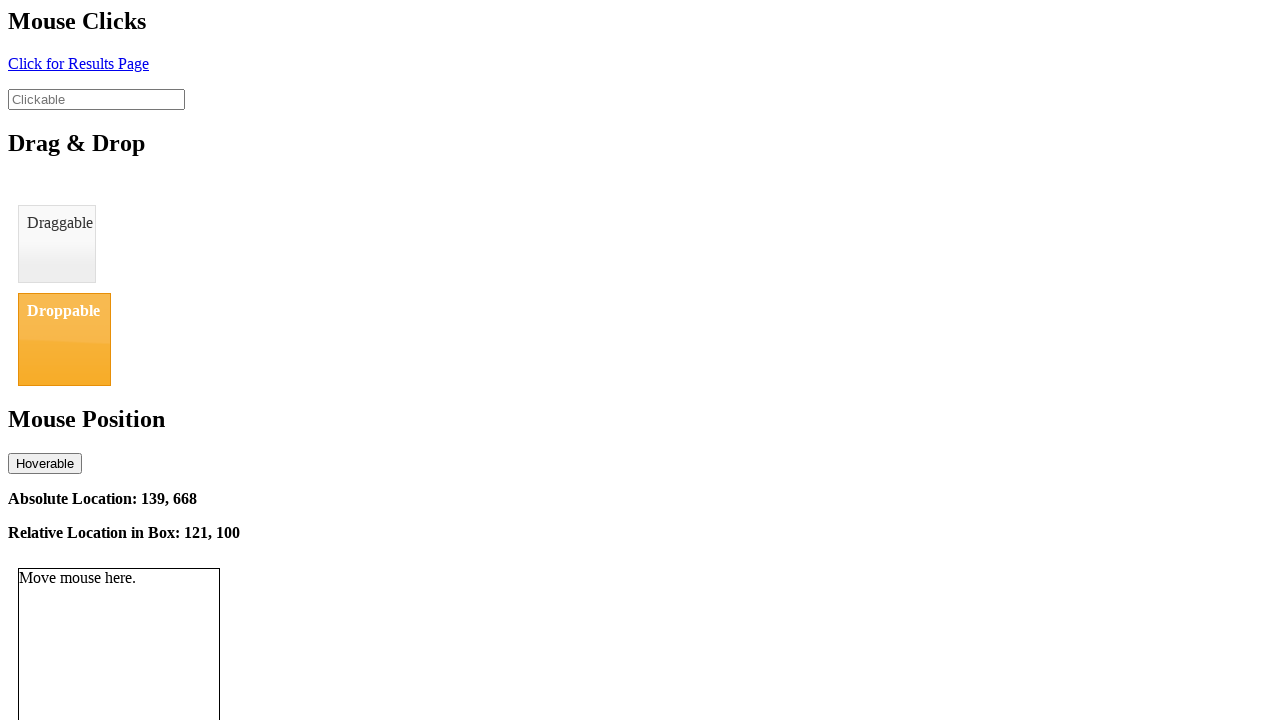

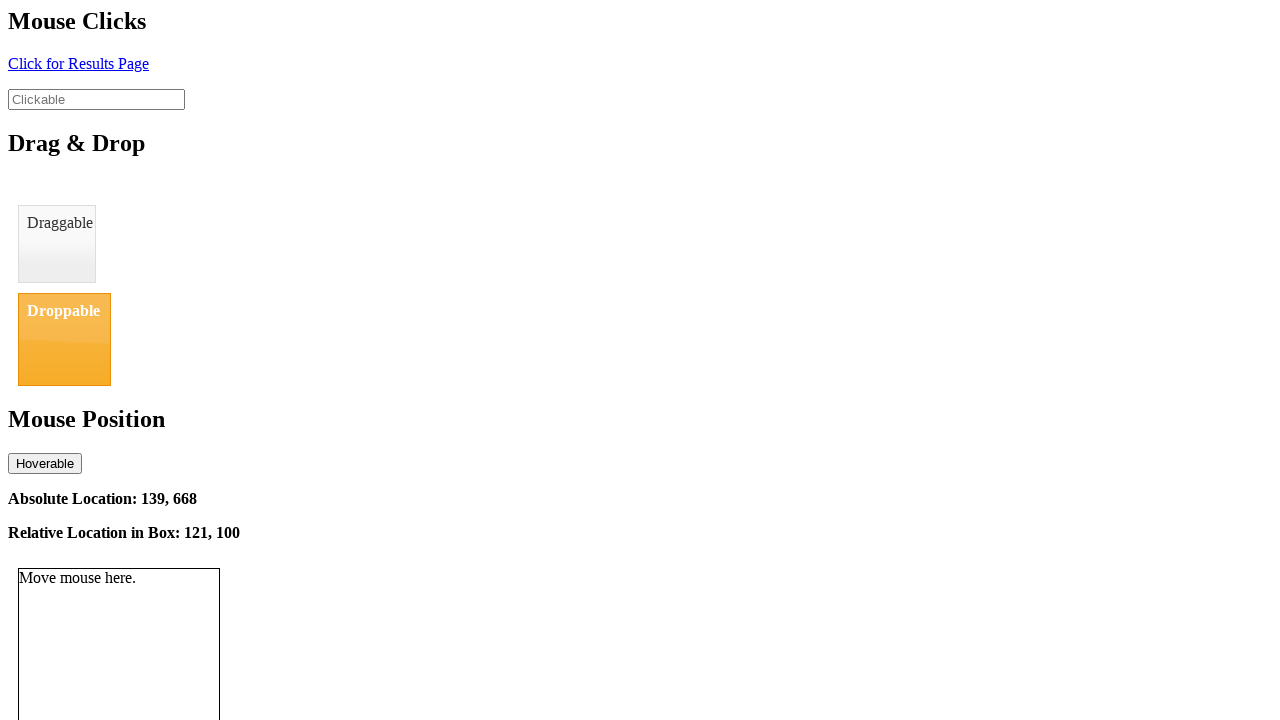